Navigates to Jewel Changi Airport's dining page and verifies that the restaurant listing items are displayed on the page.

Starting URL: https://www.jewelchangiairport.com/en/dine.html

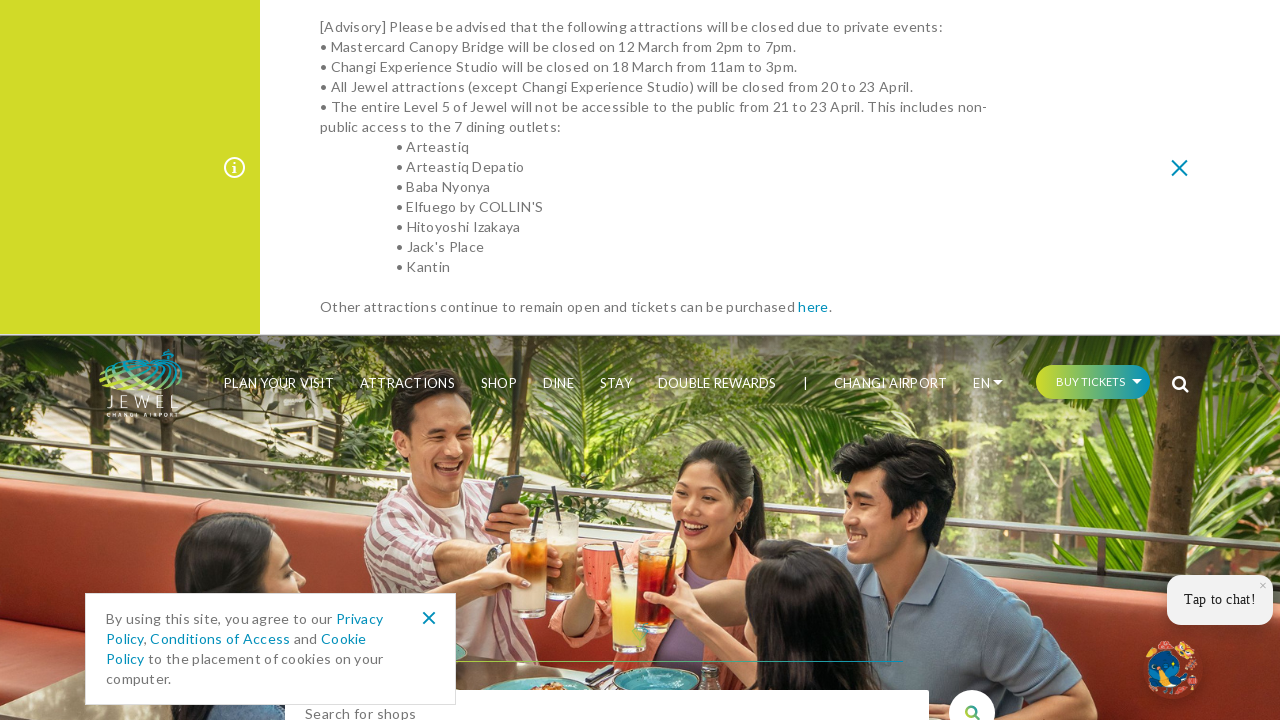

Navigated to Jewel Changi Airport dining page
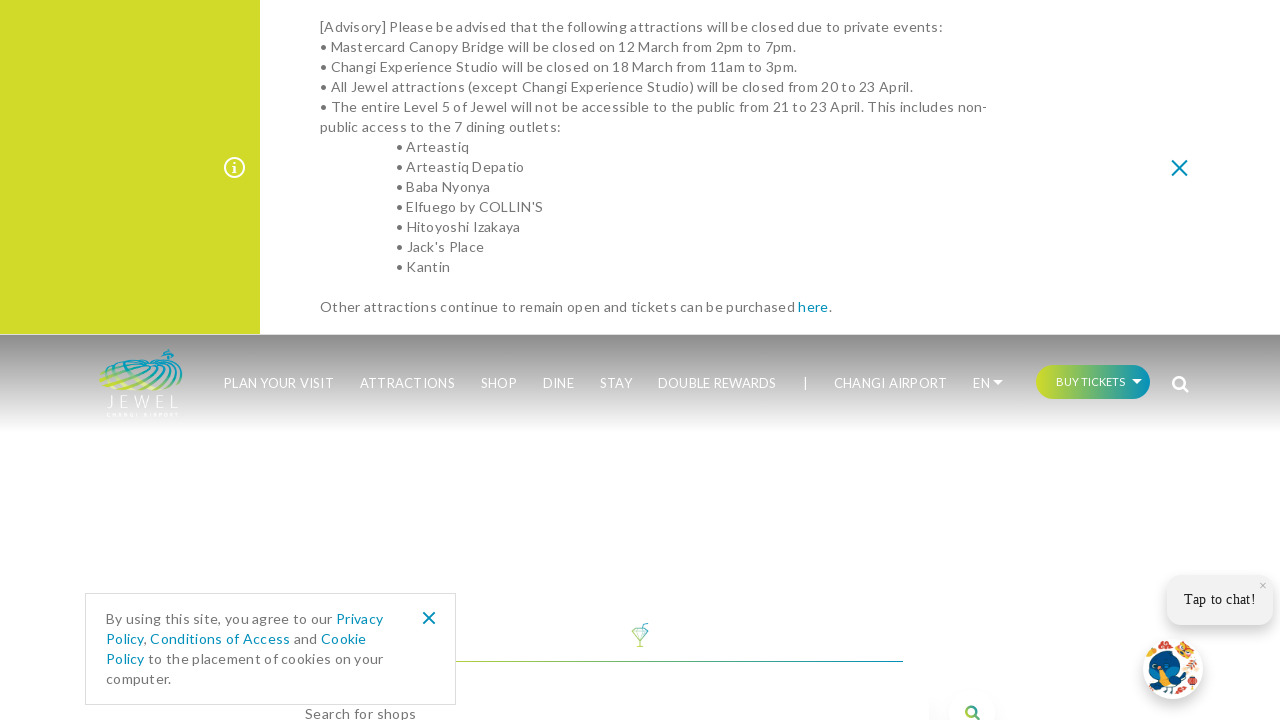

Dining location list items loaded
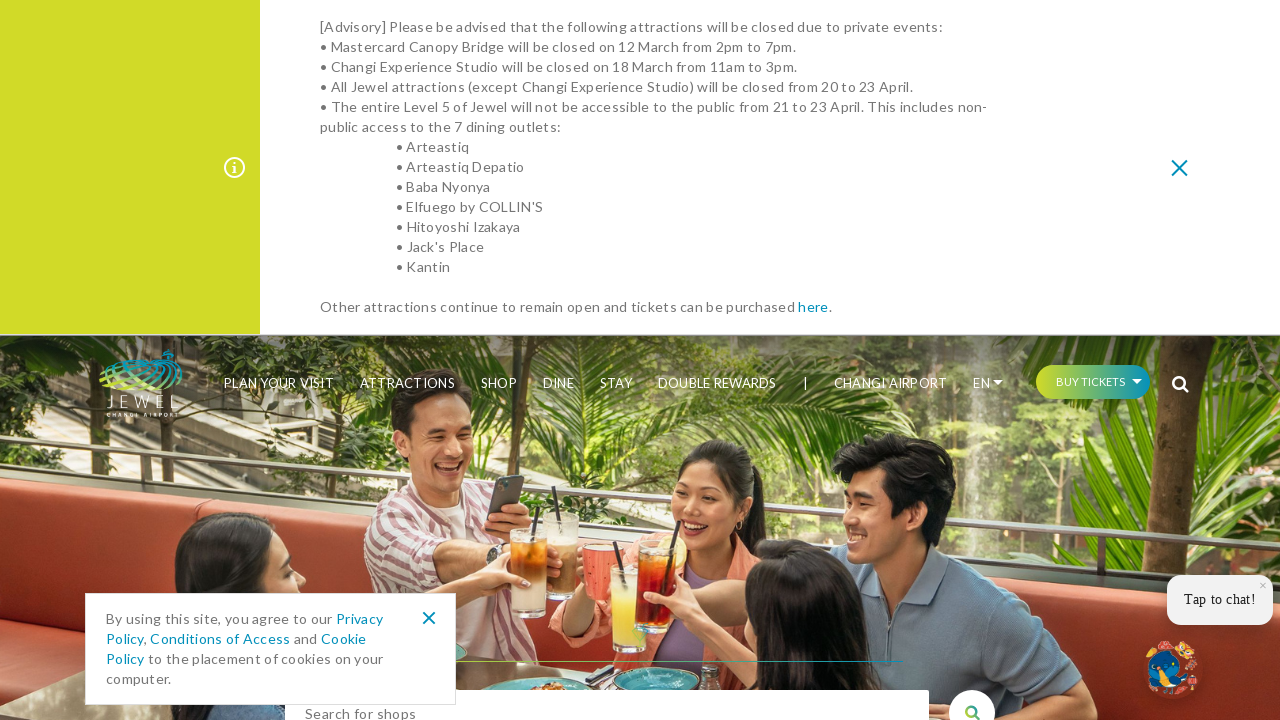

Verified that 119 restaurant listing items are displayed on the page
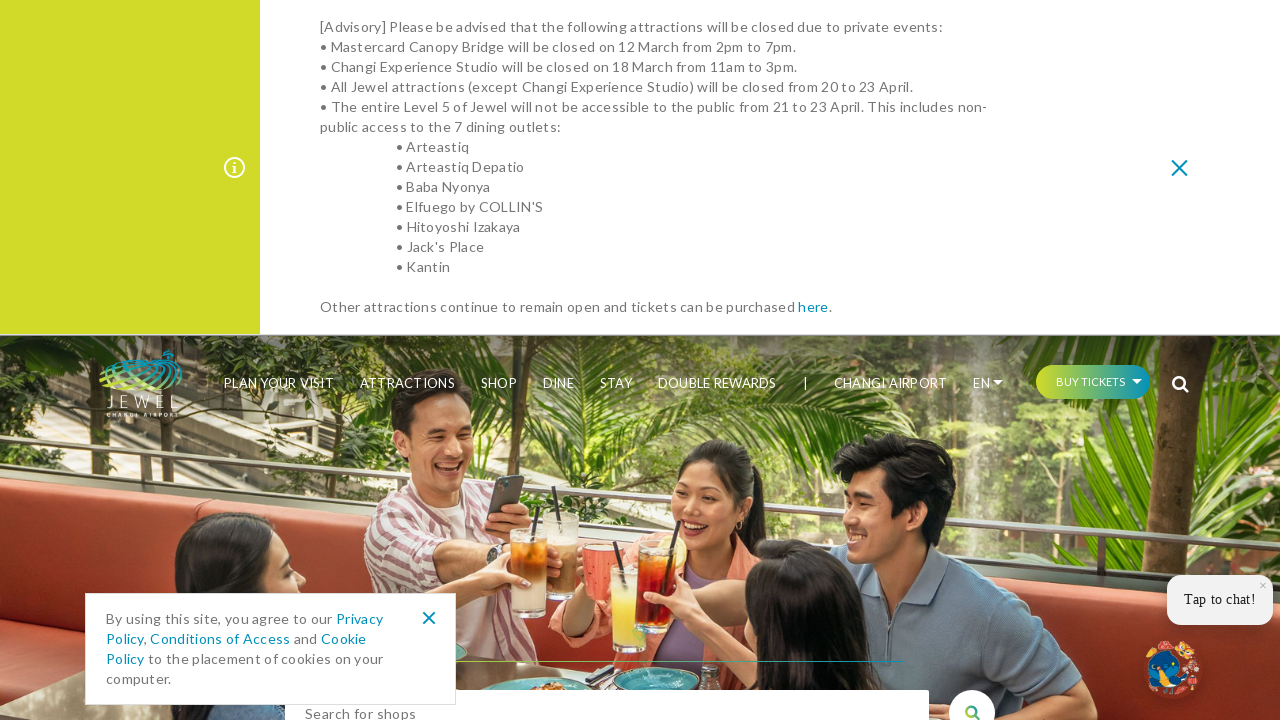

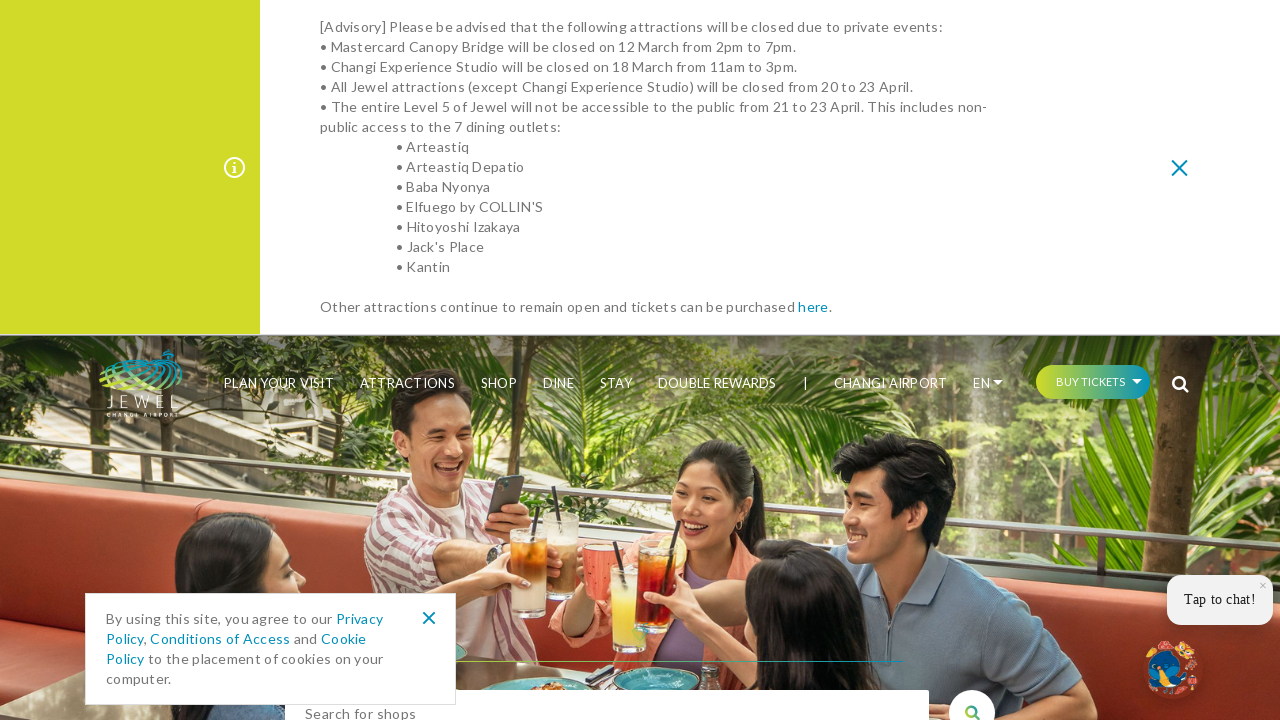